Tests opting out of A/B tests by first visiting the page, verifying it shows A/B test content, then adding an opt-out cookie and refreshing to confirm the opt-out worked.

Starting URL: http://the-internet.herokuapp.com/abtest

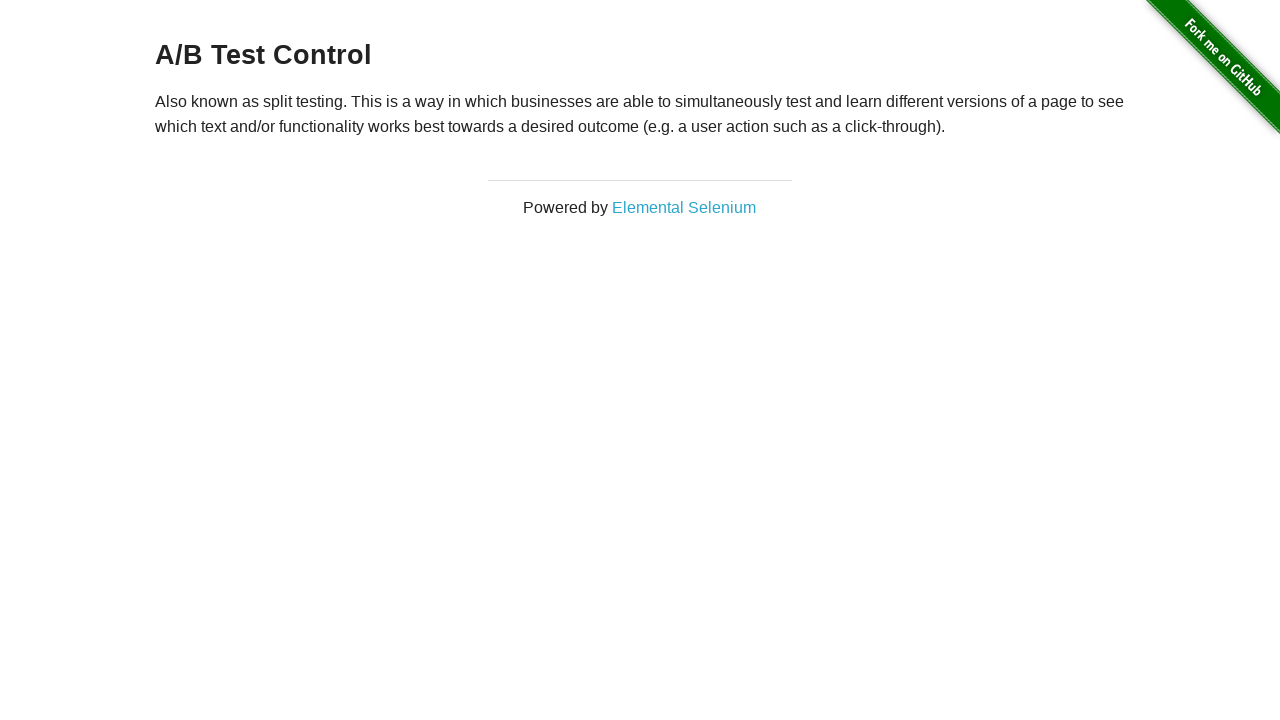

Waited for h3 heading to load
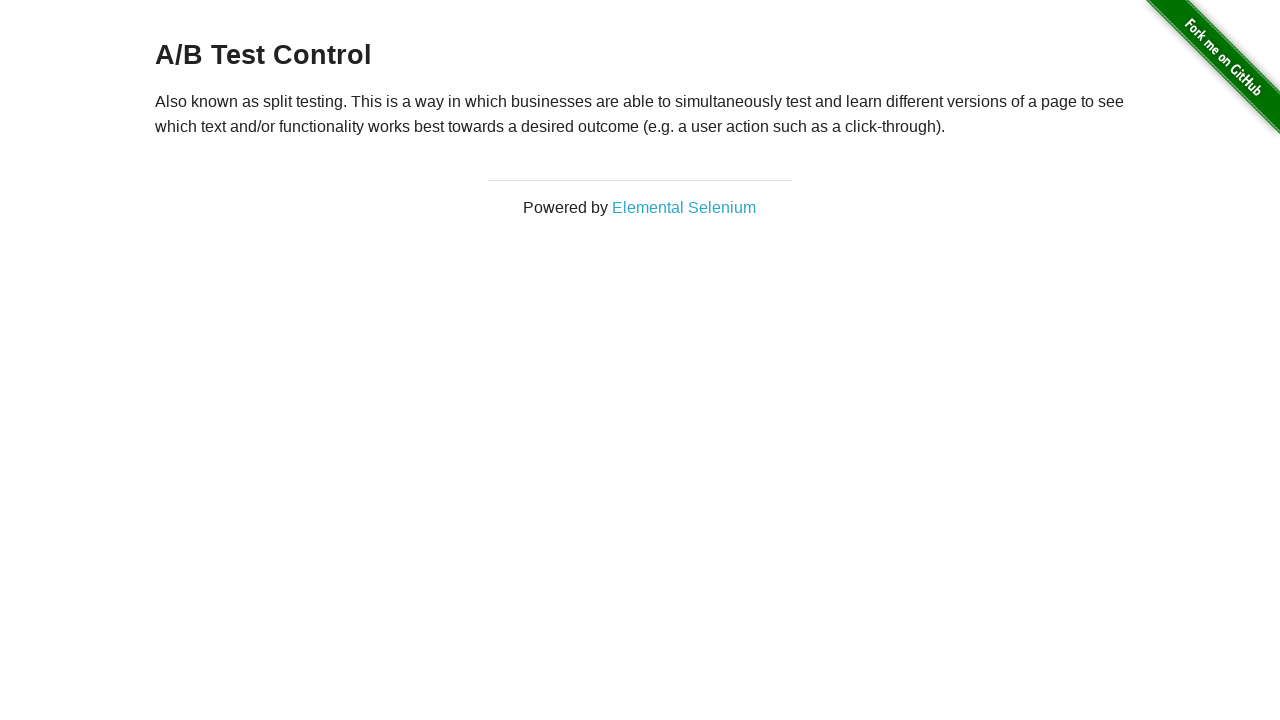

Retrieved heading text content
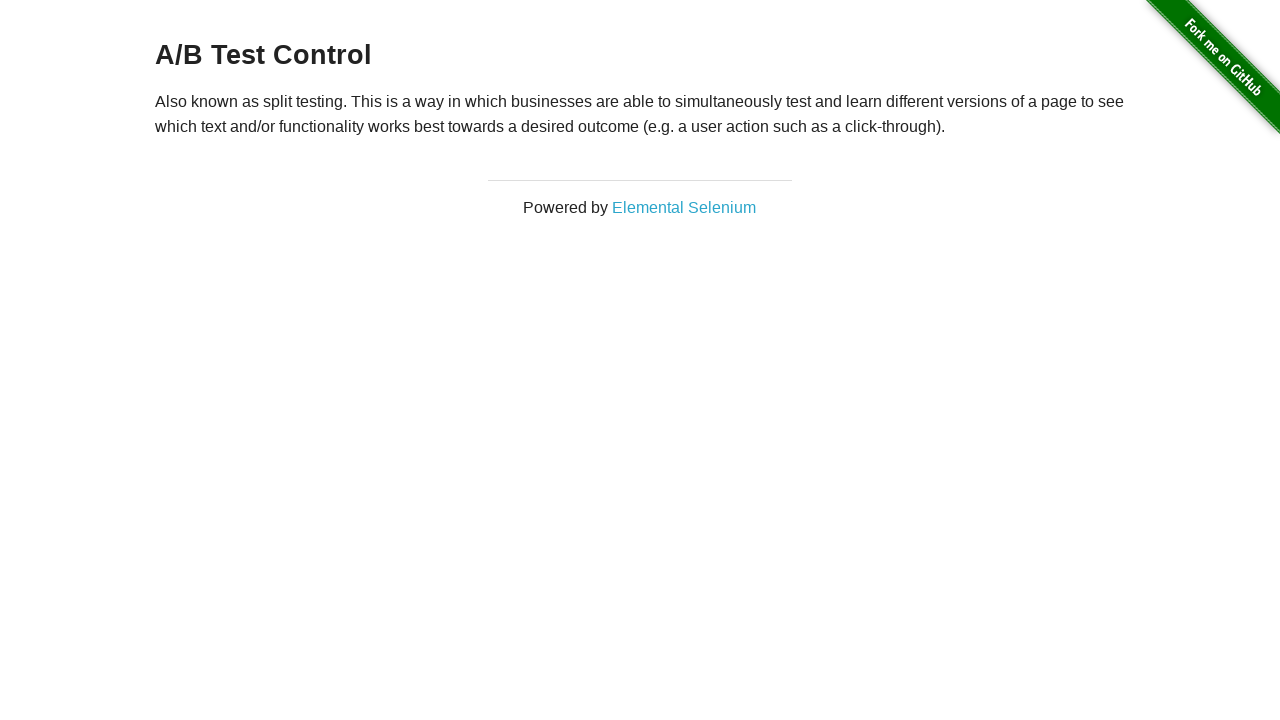

Verified initial heading starts with 'A/B Test': 'A/B Test Control'
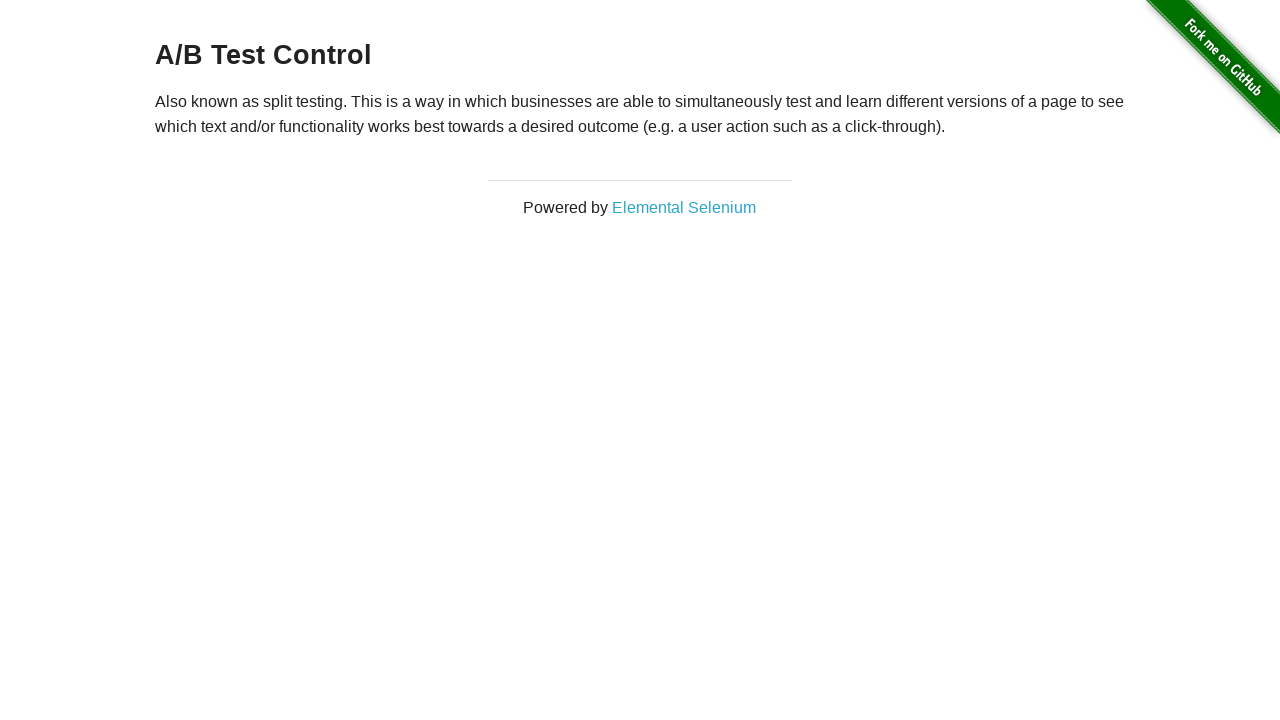

Added optimizelyOptOut cookie to context
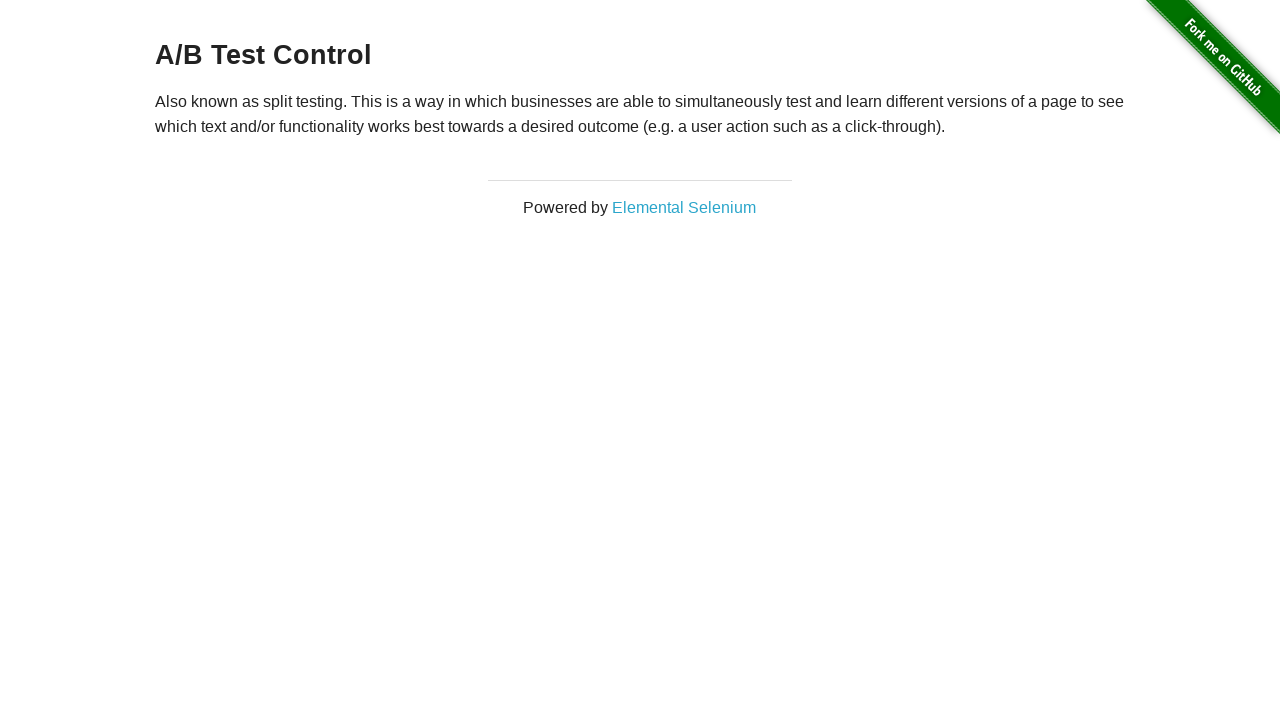

Reloaded page after adding opt-out cookie
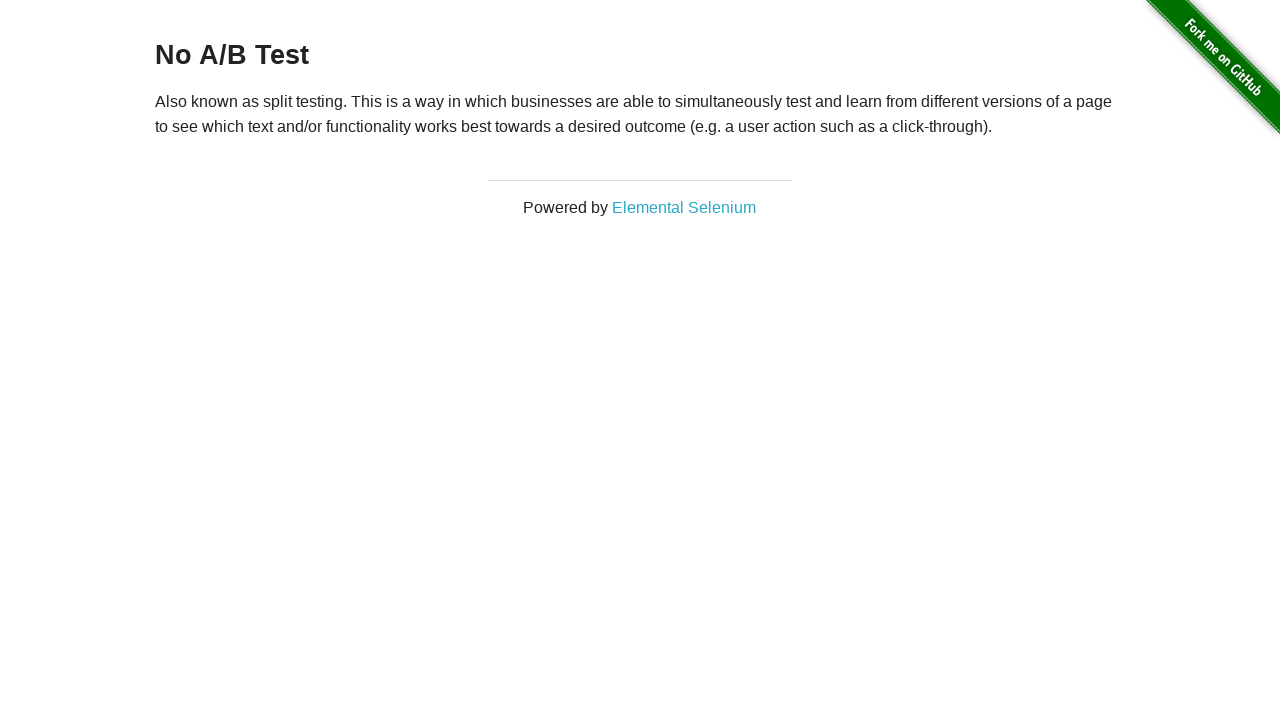

Waited for h3 heading to load after reload
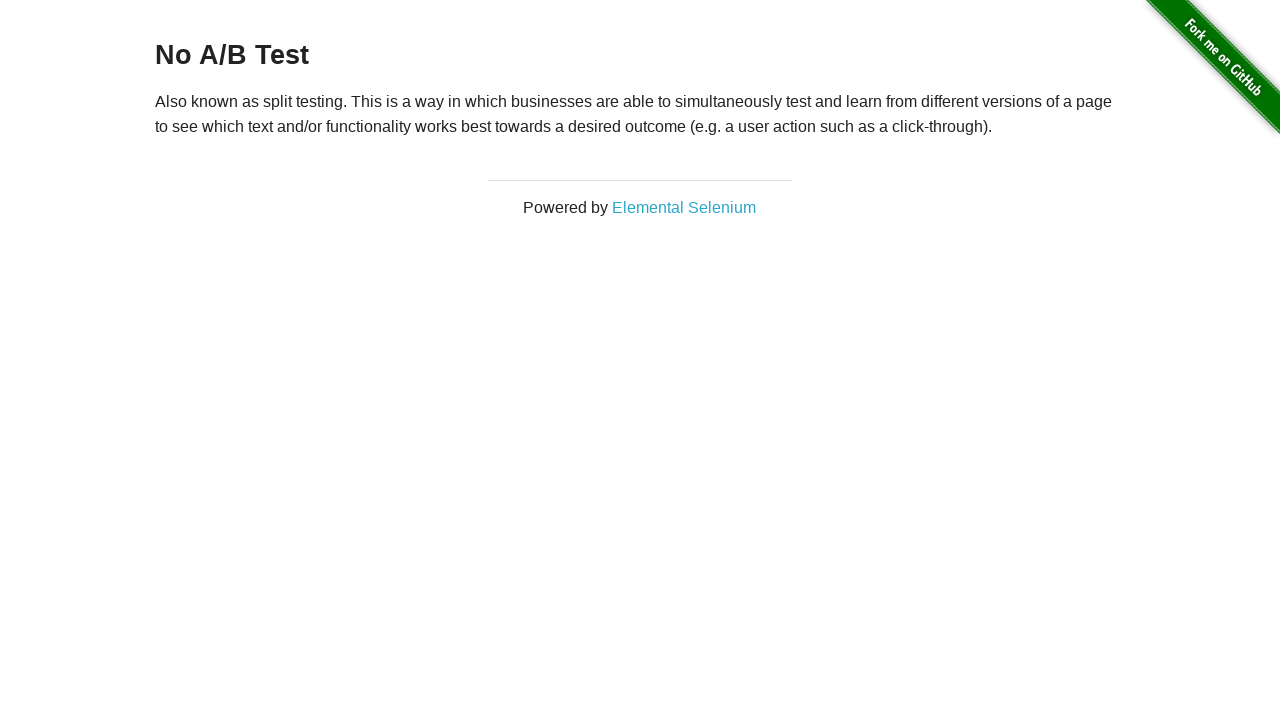

Retrieved heading text content after reload
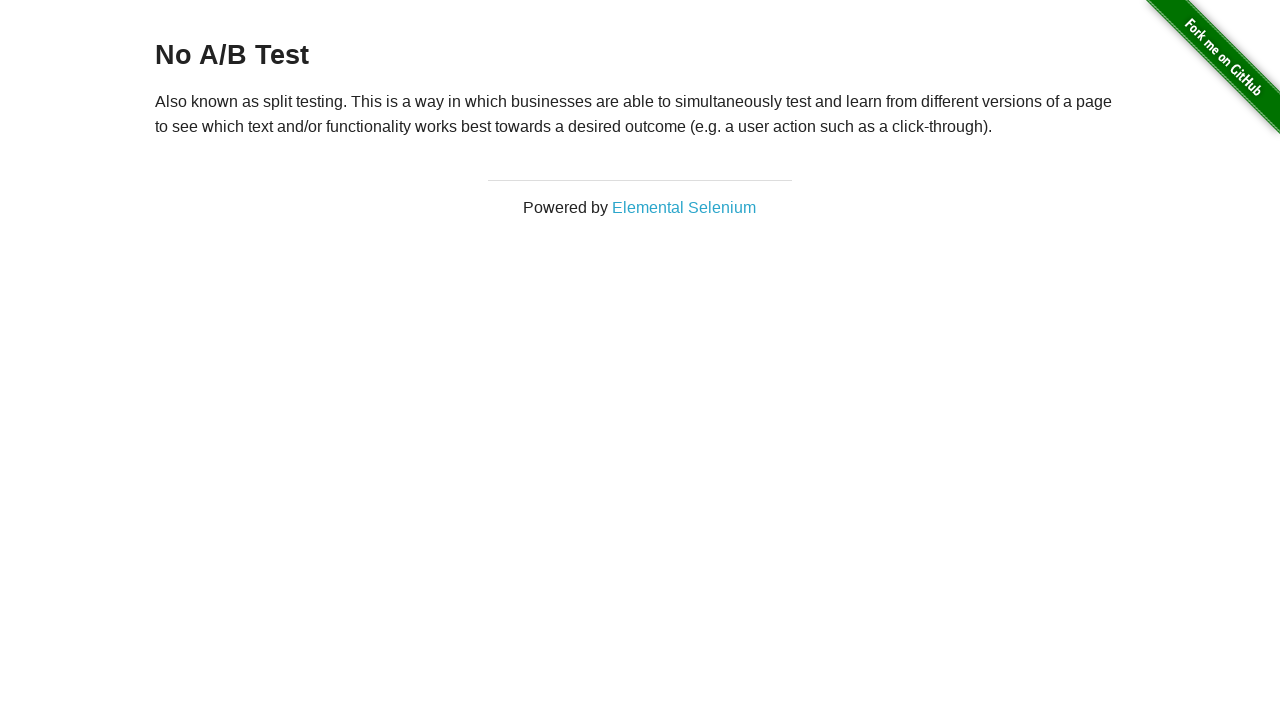

Verified opt-out worked: heading now shows 'No A/B Test'
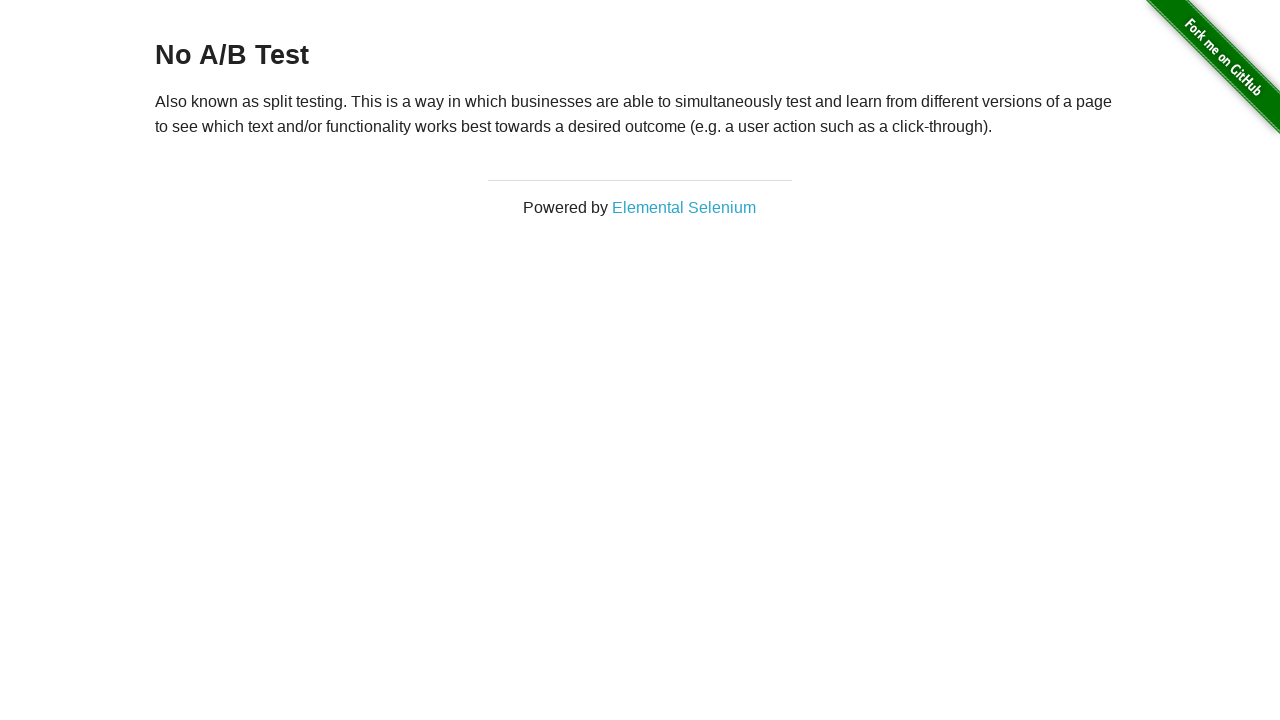

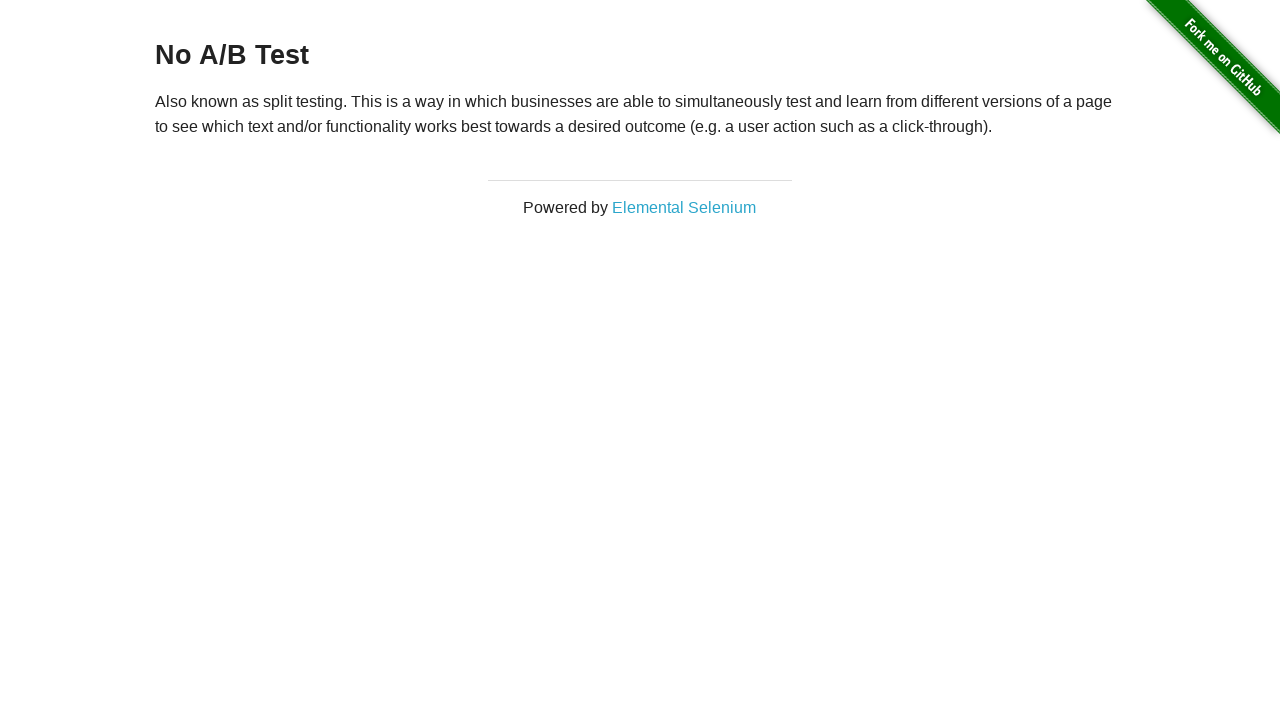